Tests interaction with an iframe element on a frame practice page by clicking an element with id "Click" and retrieving its text content.

Starting URL: https://leafground.com/frame.xhtml

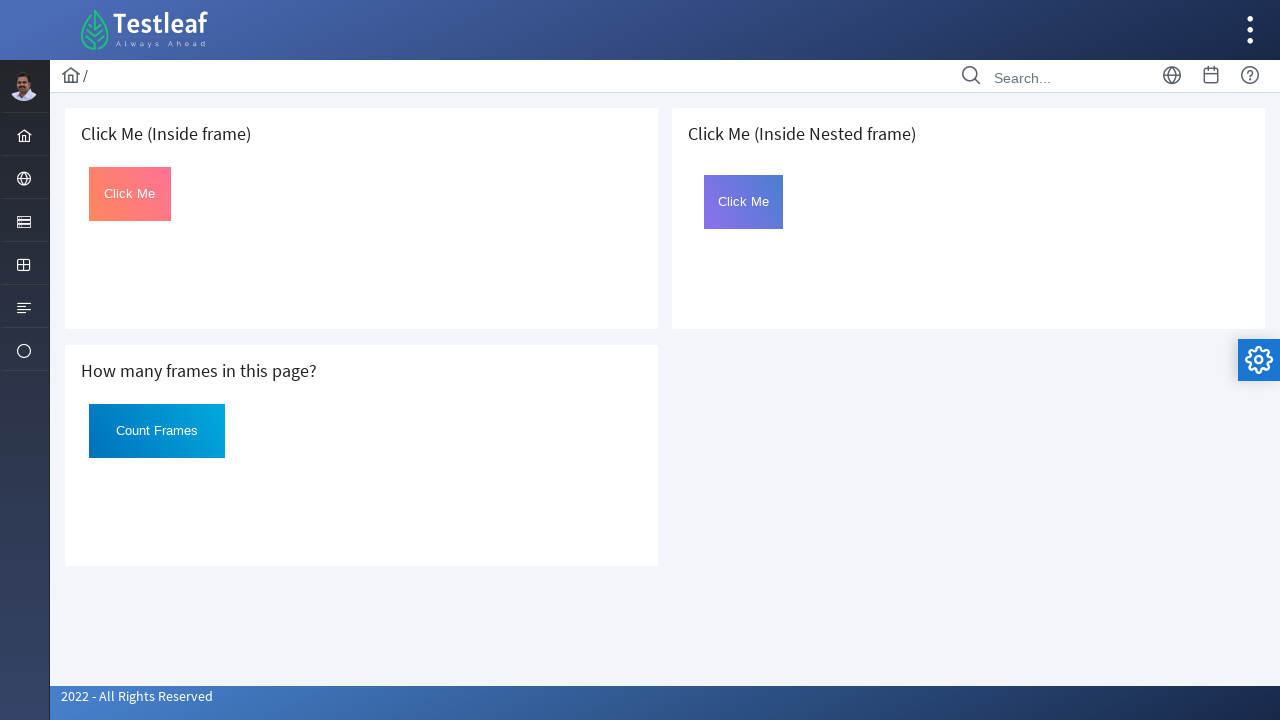

Waited for iframe element to load on frame practice page
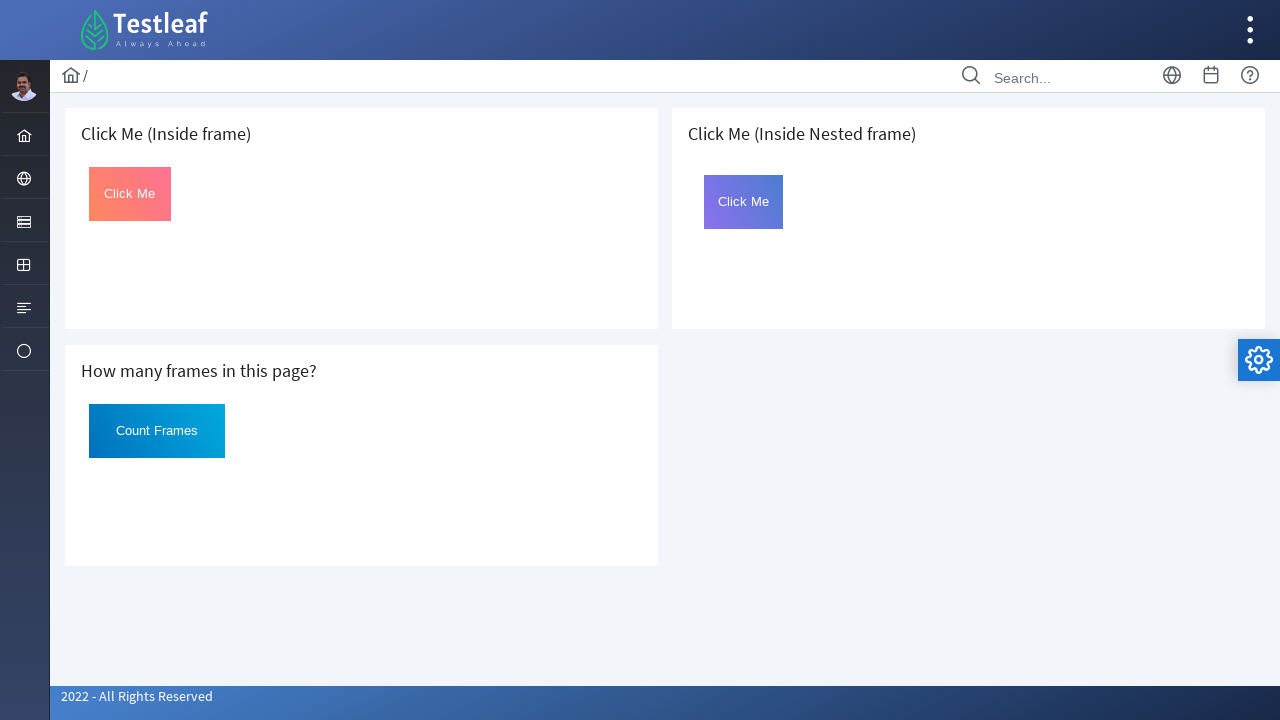

Located the first iframe on the page
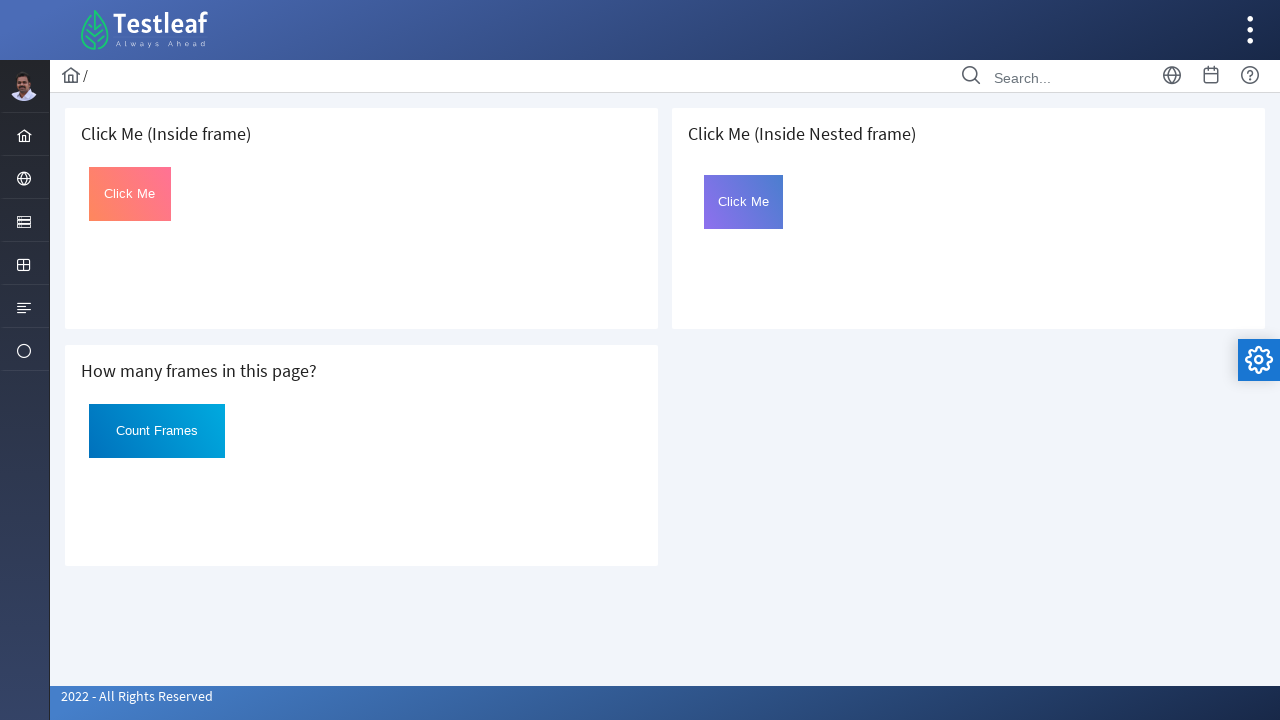

Clicked the element with id 'Click' inside the iframe at (130, 194) on iframe >> nth=0 >> internal:control=enter-frame >> #Click
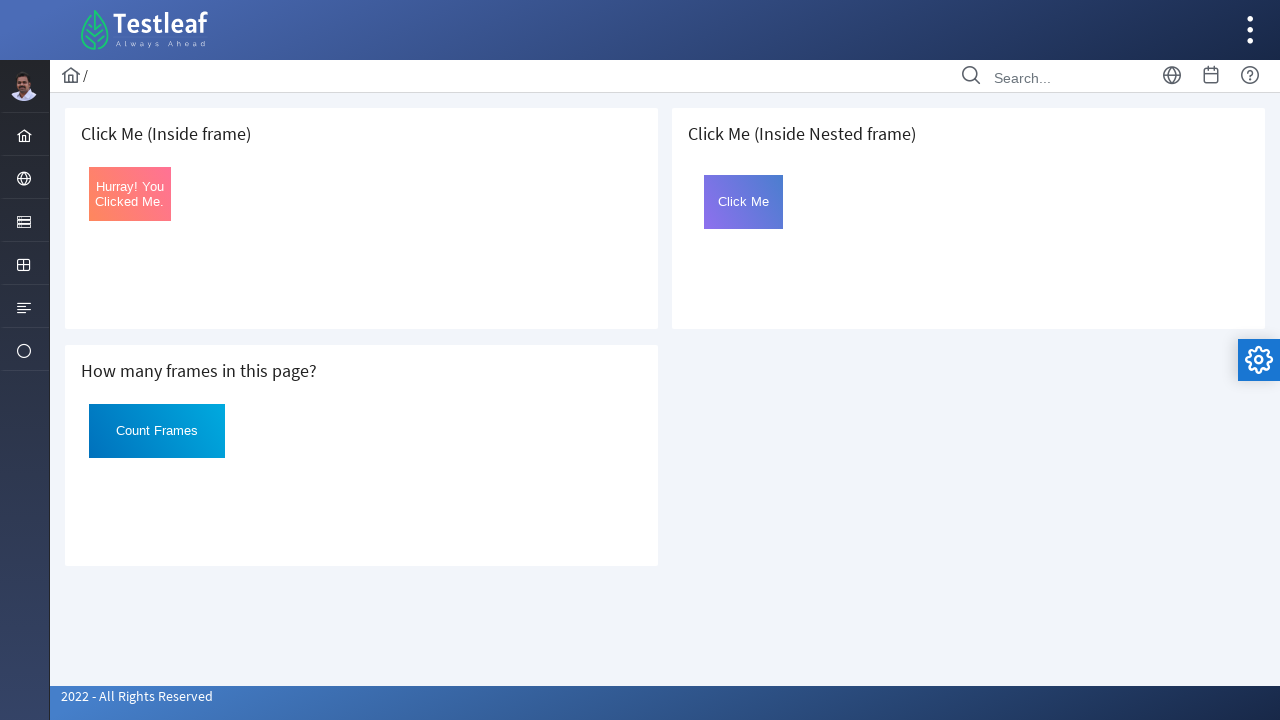

Retrieved text content from the clicked element
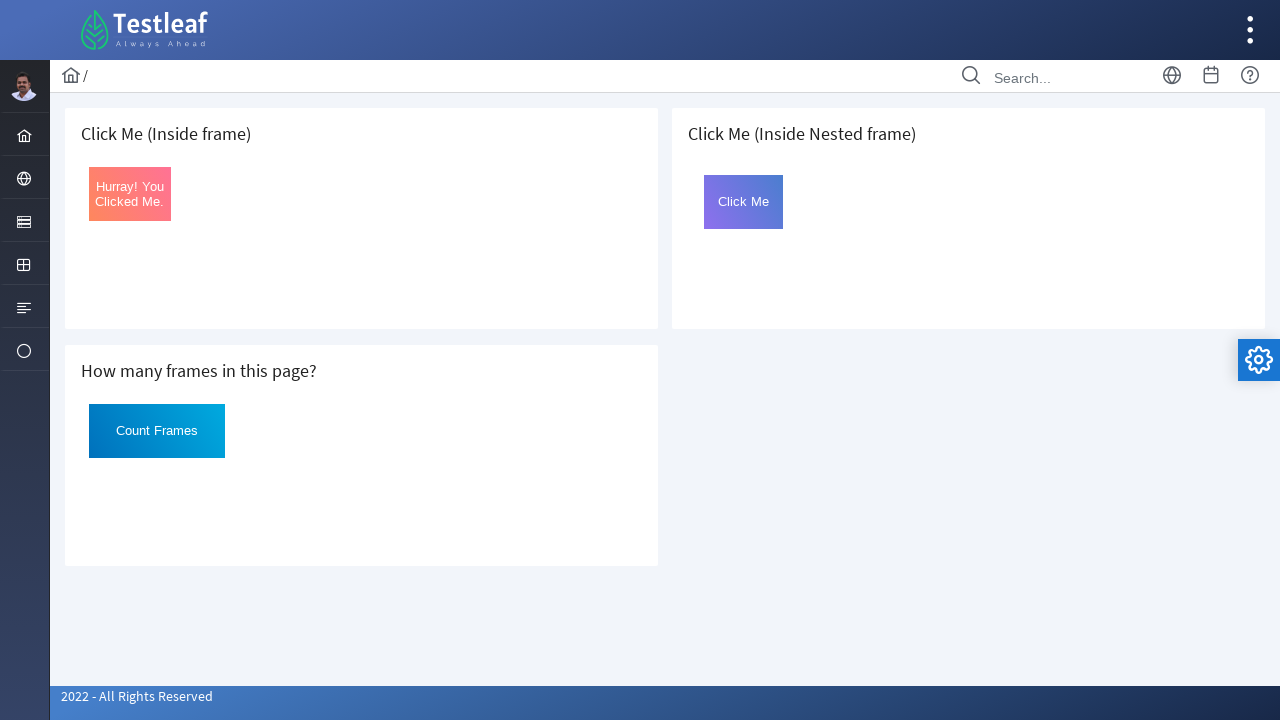

Printed text content: Hurray! You Clicked Me.
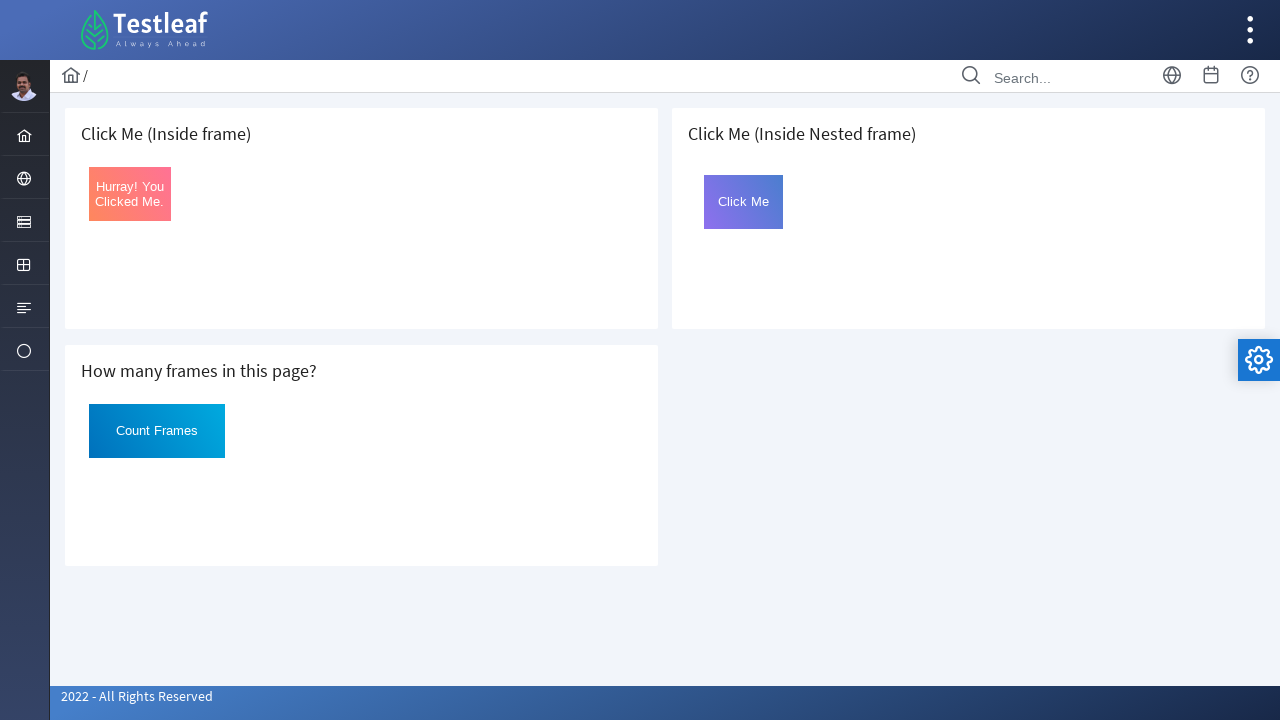

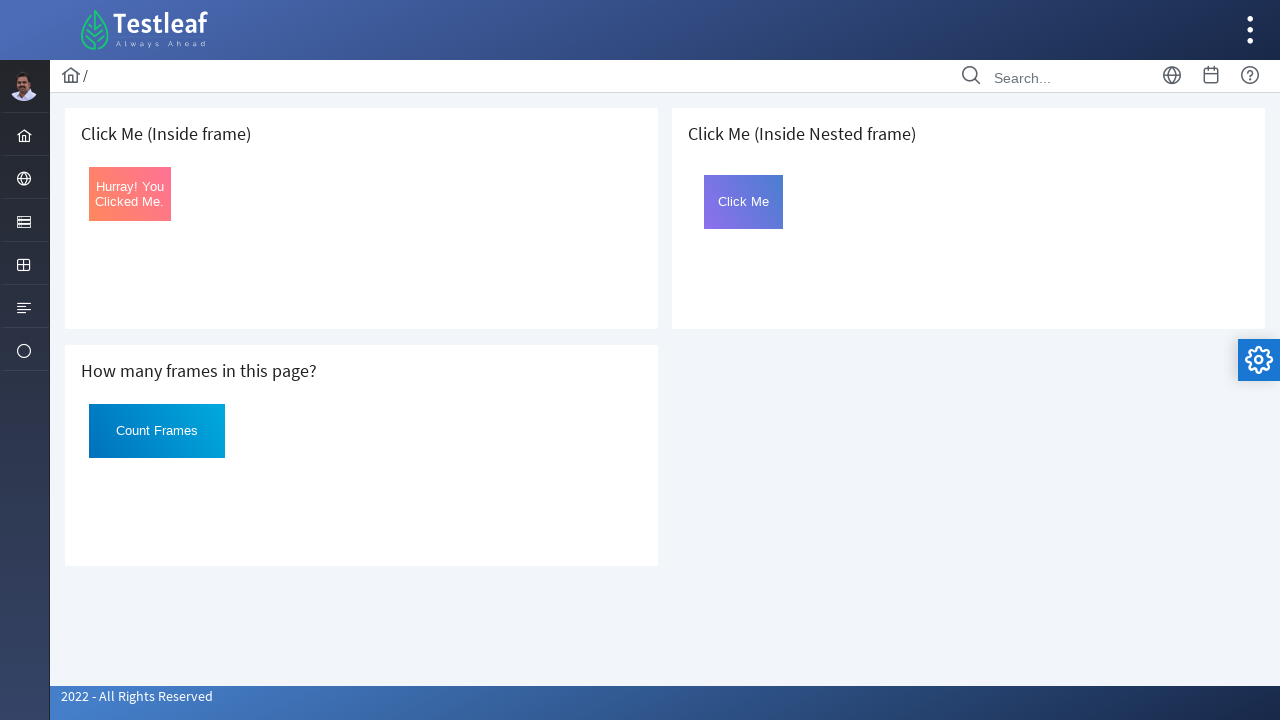